Verifies that product categories (Phones, Laptops, Monitors) are displayed correctly on the homepage

Starting URL: https://www.demoblaze.com/

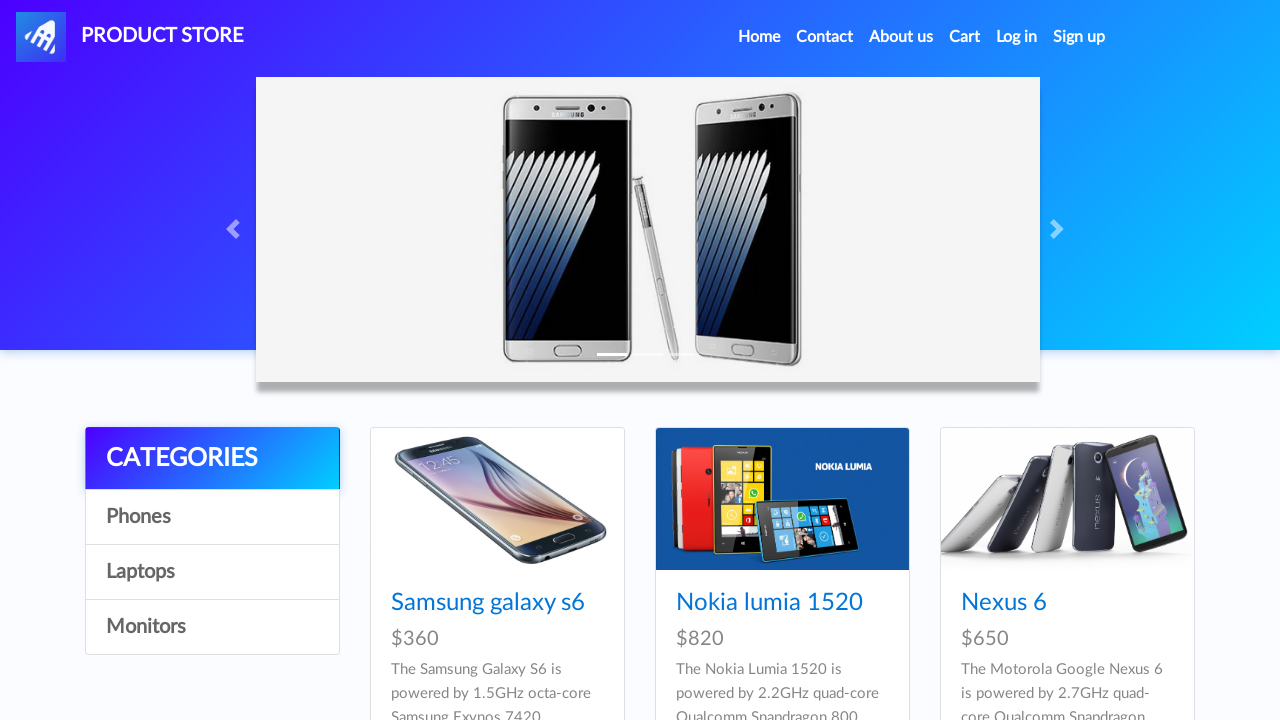

Categories section loaded on homepage
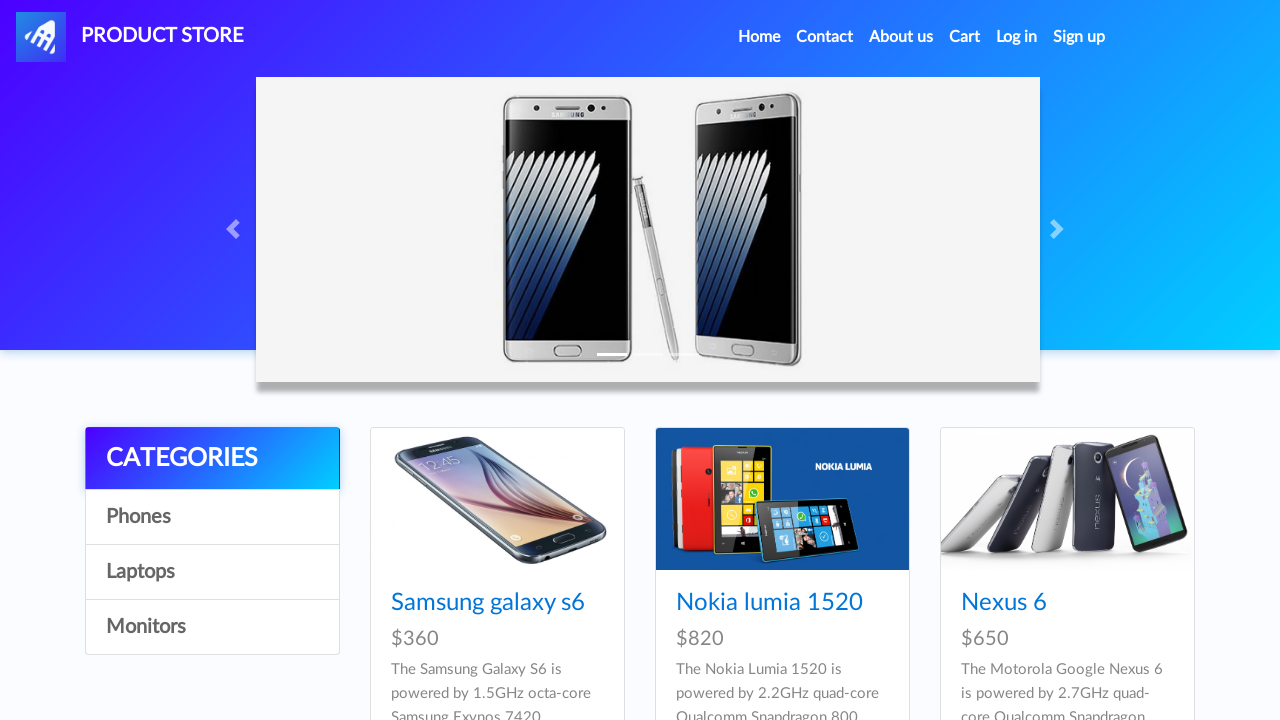

Phones category is visible on the homepage
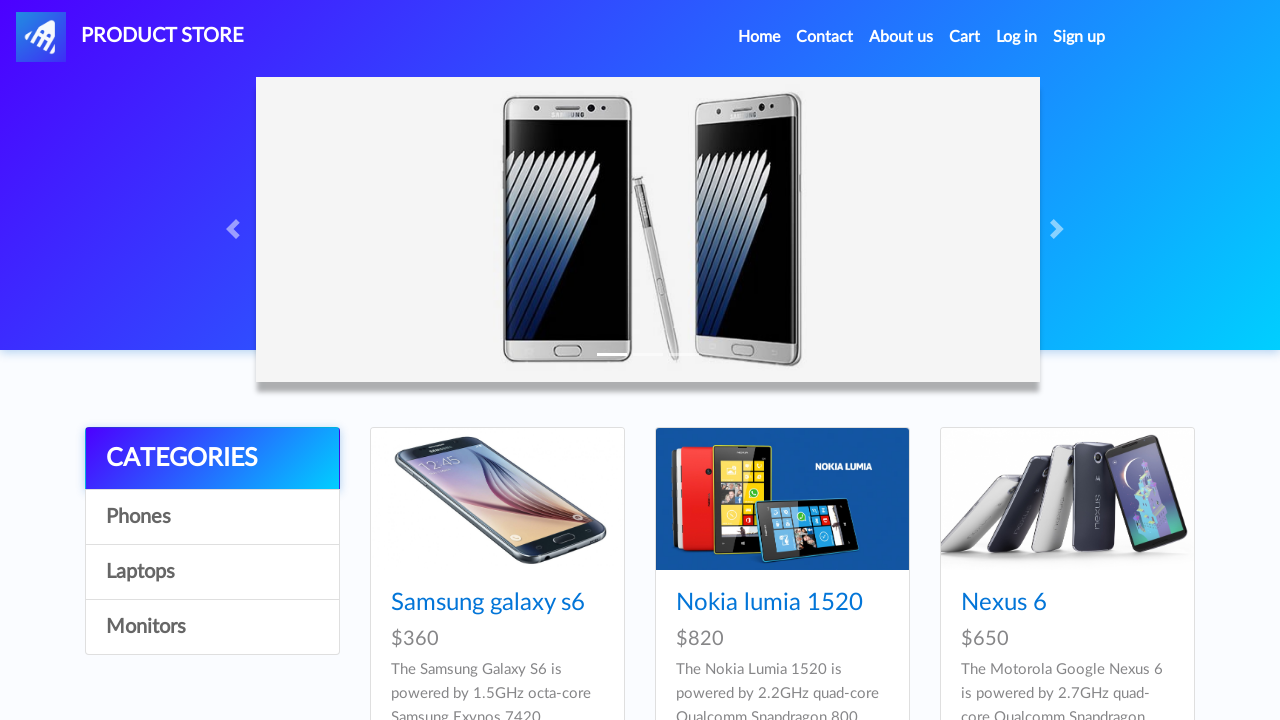

Laptops category is visible on the homepage
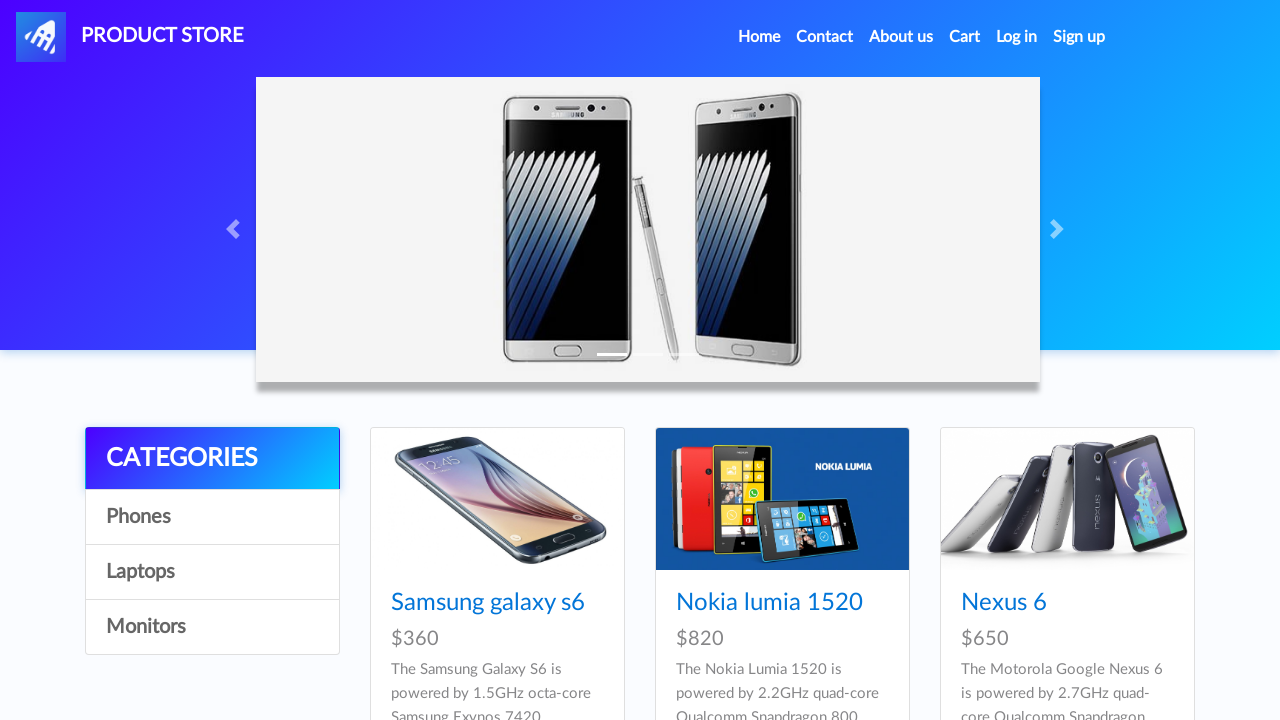

Monitors category is visible on the homepage
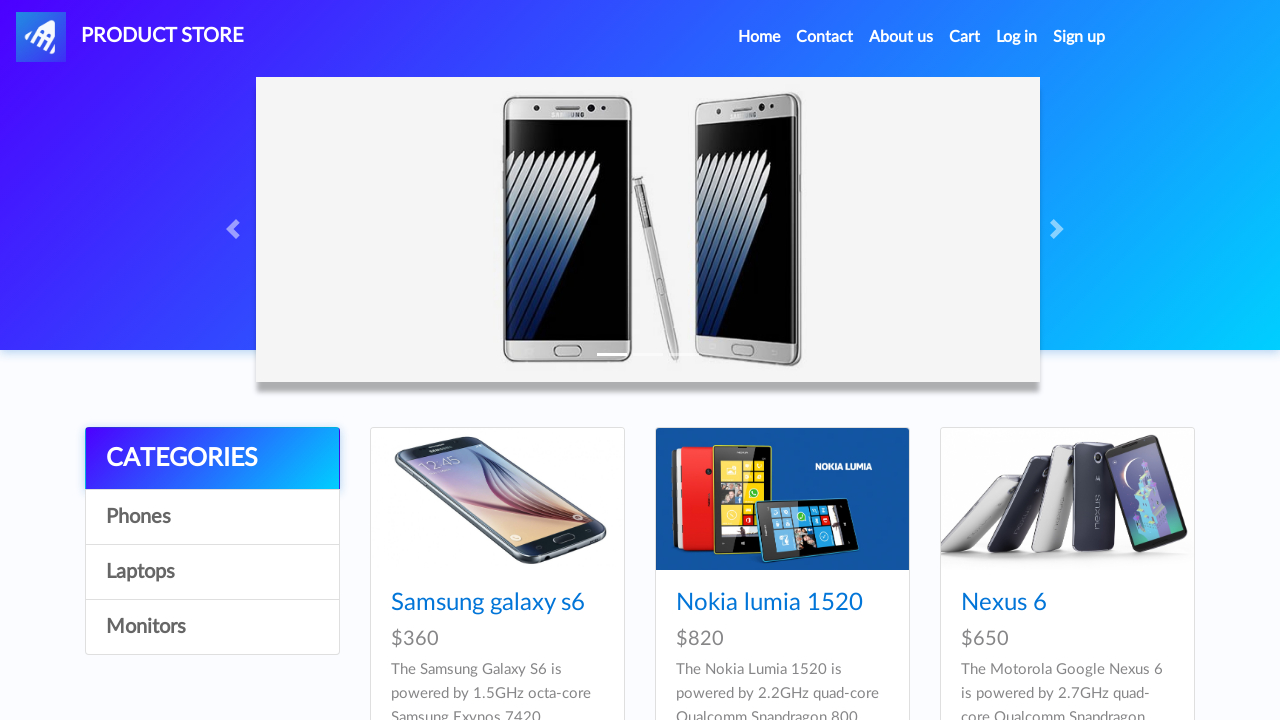

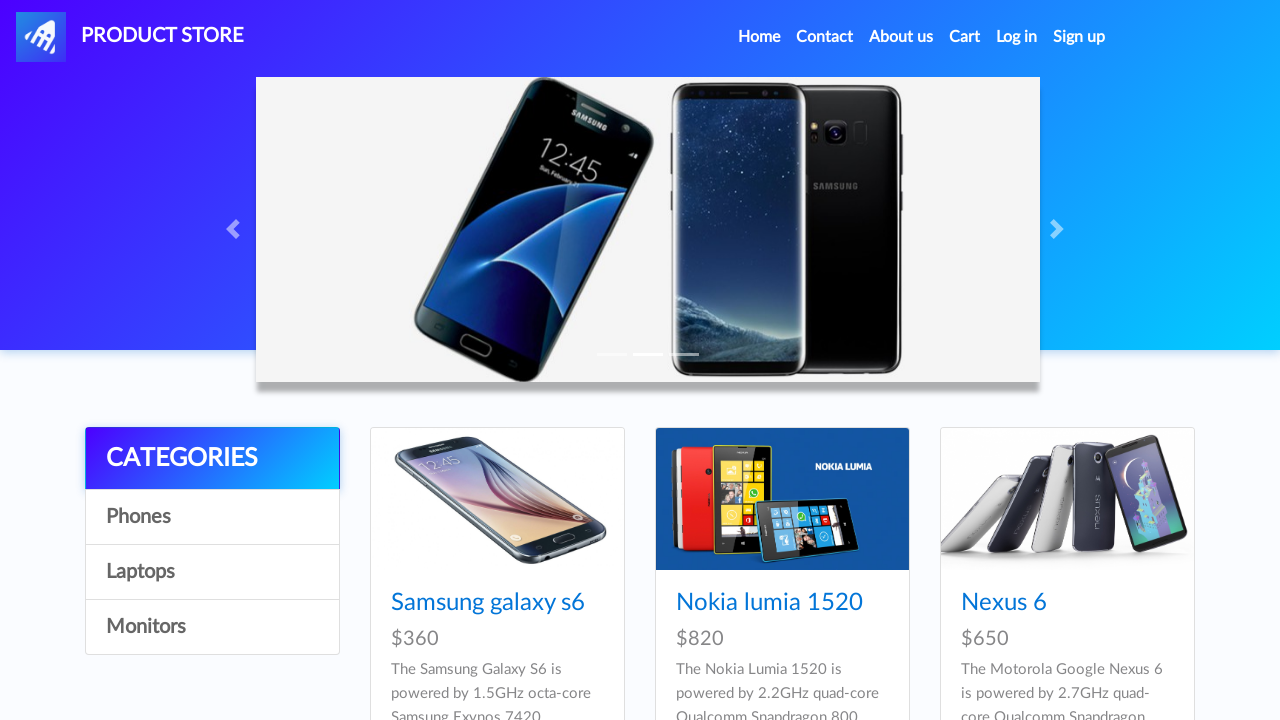